Tests Chrome DevTools Protocol functionality by navigating to a website, retrieving performance metrics, and setting geolocation override to New York City coordinates.

Starting URL: http://testleaf.com/

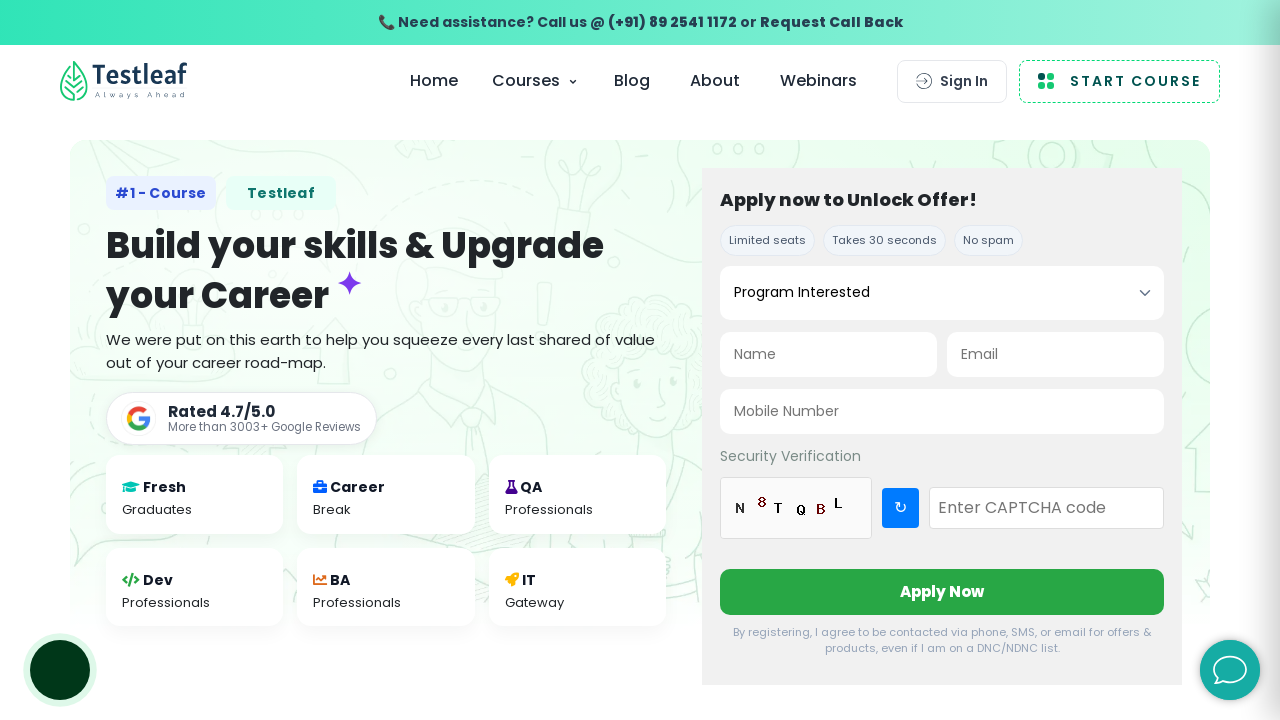

Set viewport size to 1920x1080
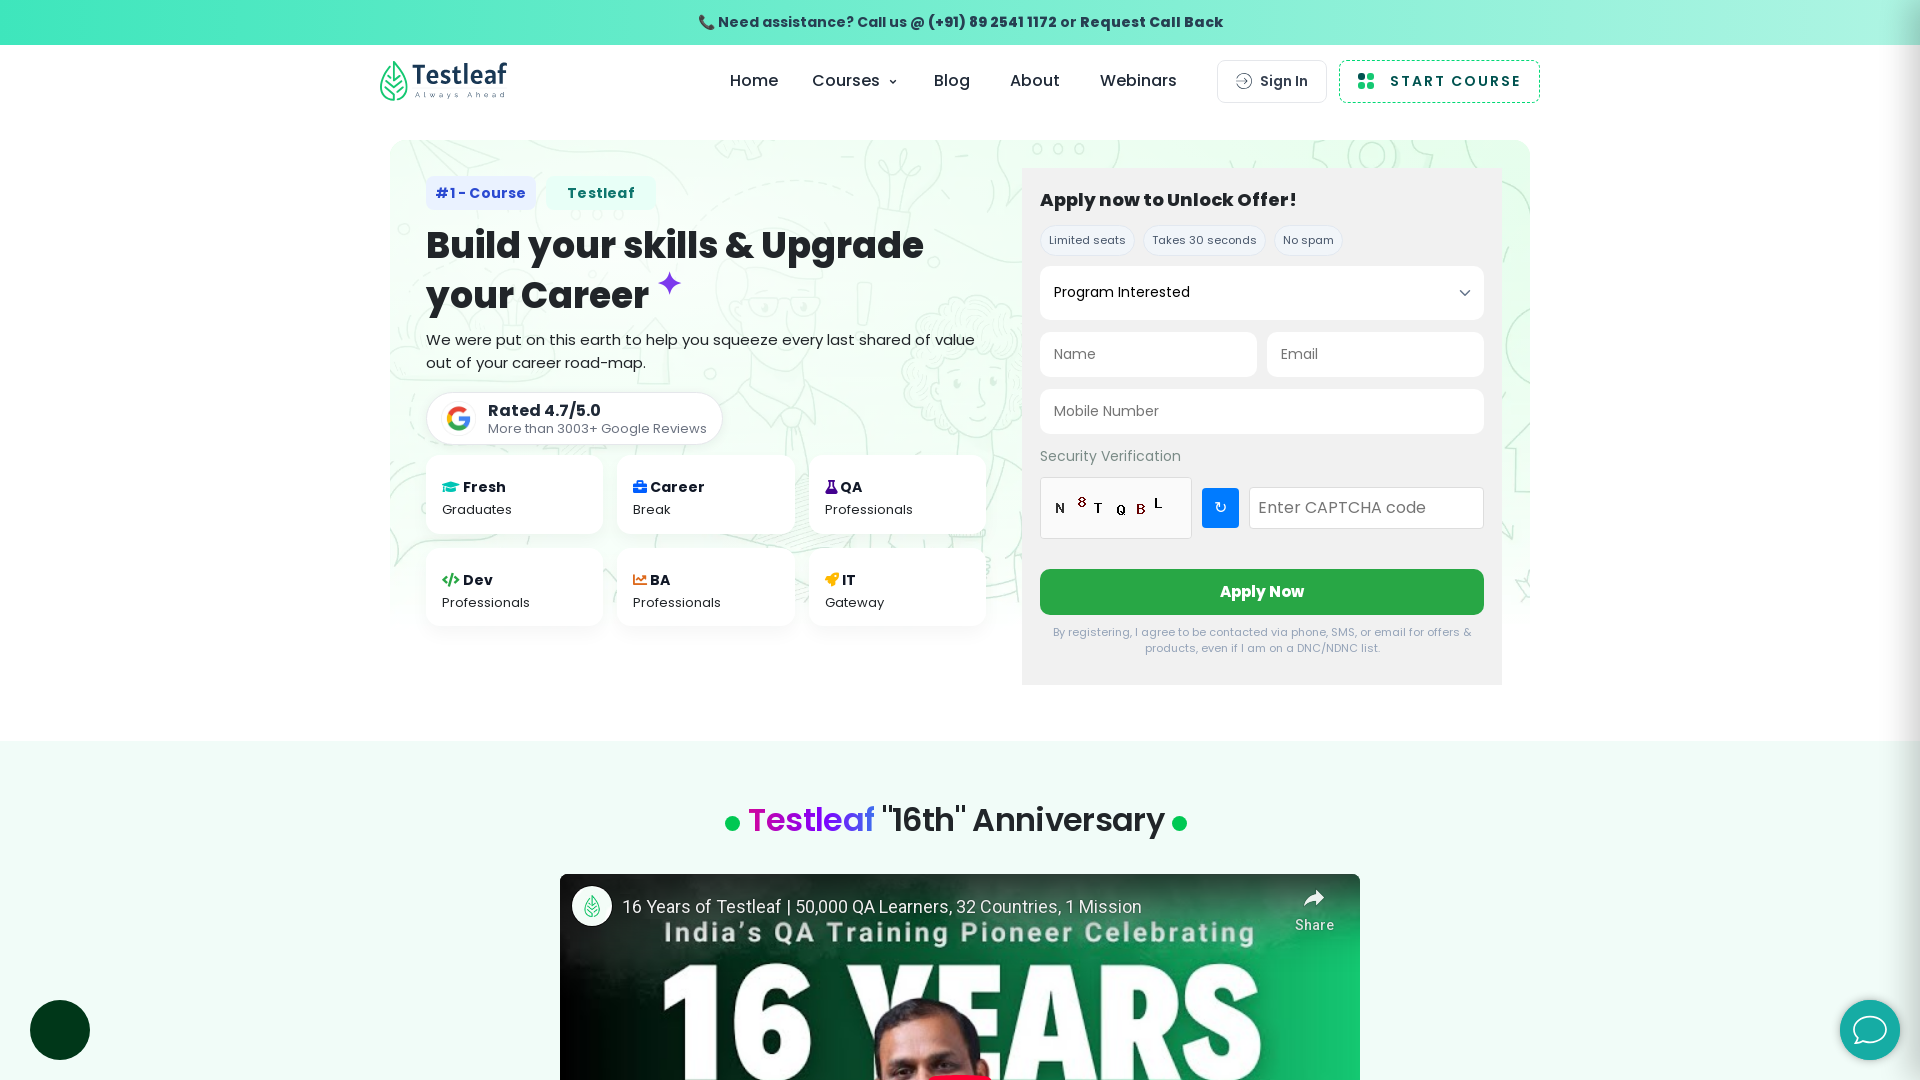

Created new CDP session
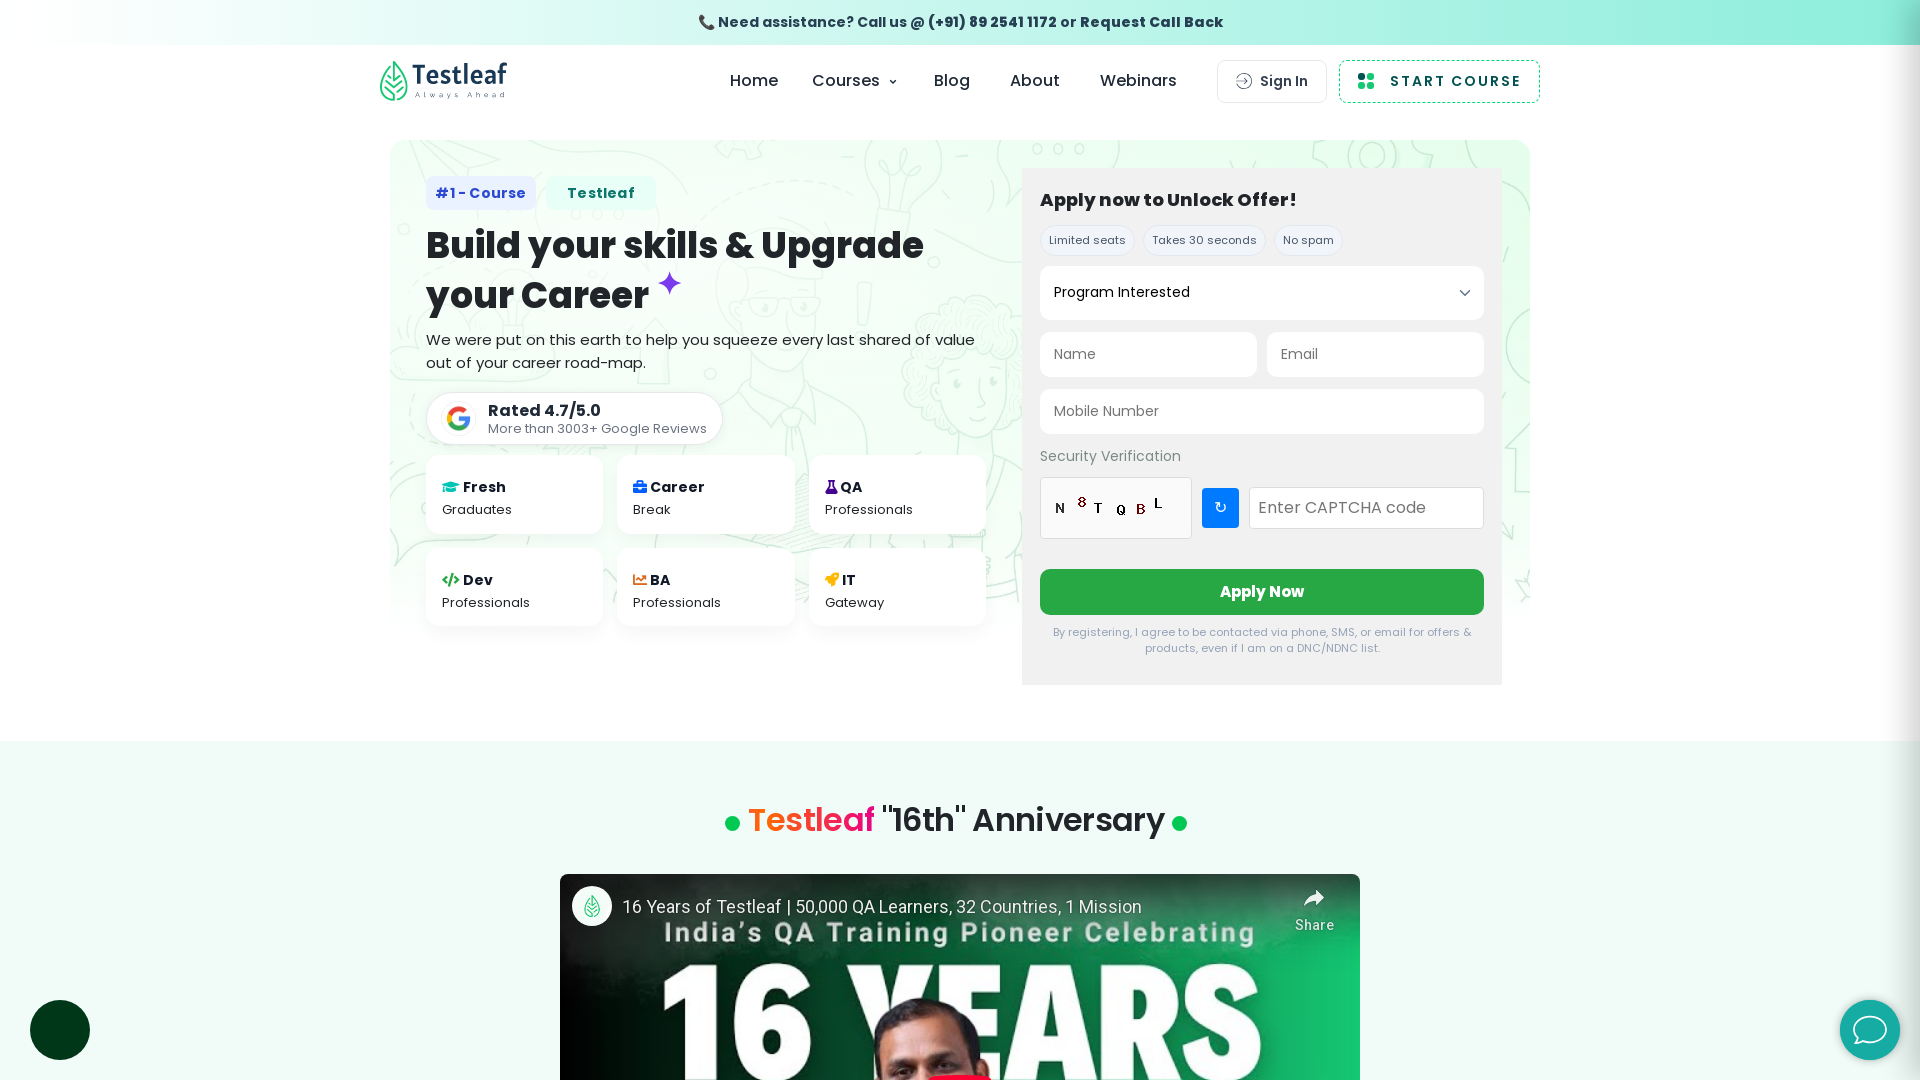

Retrieved performance metrics via CDP
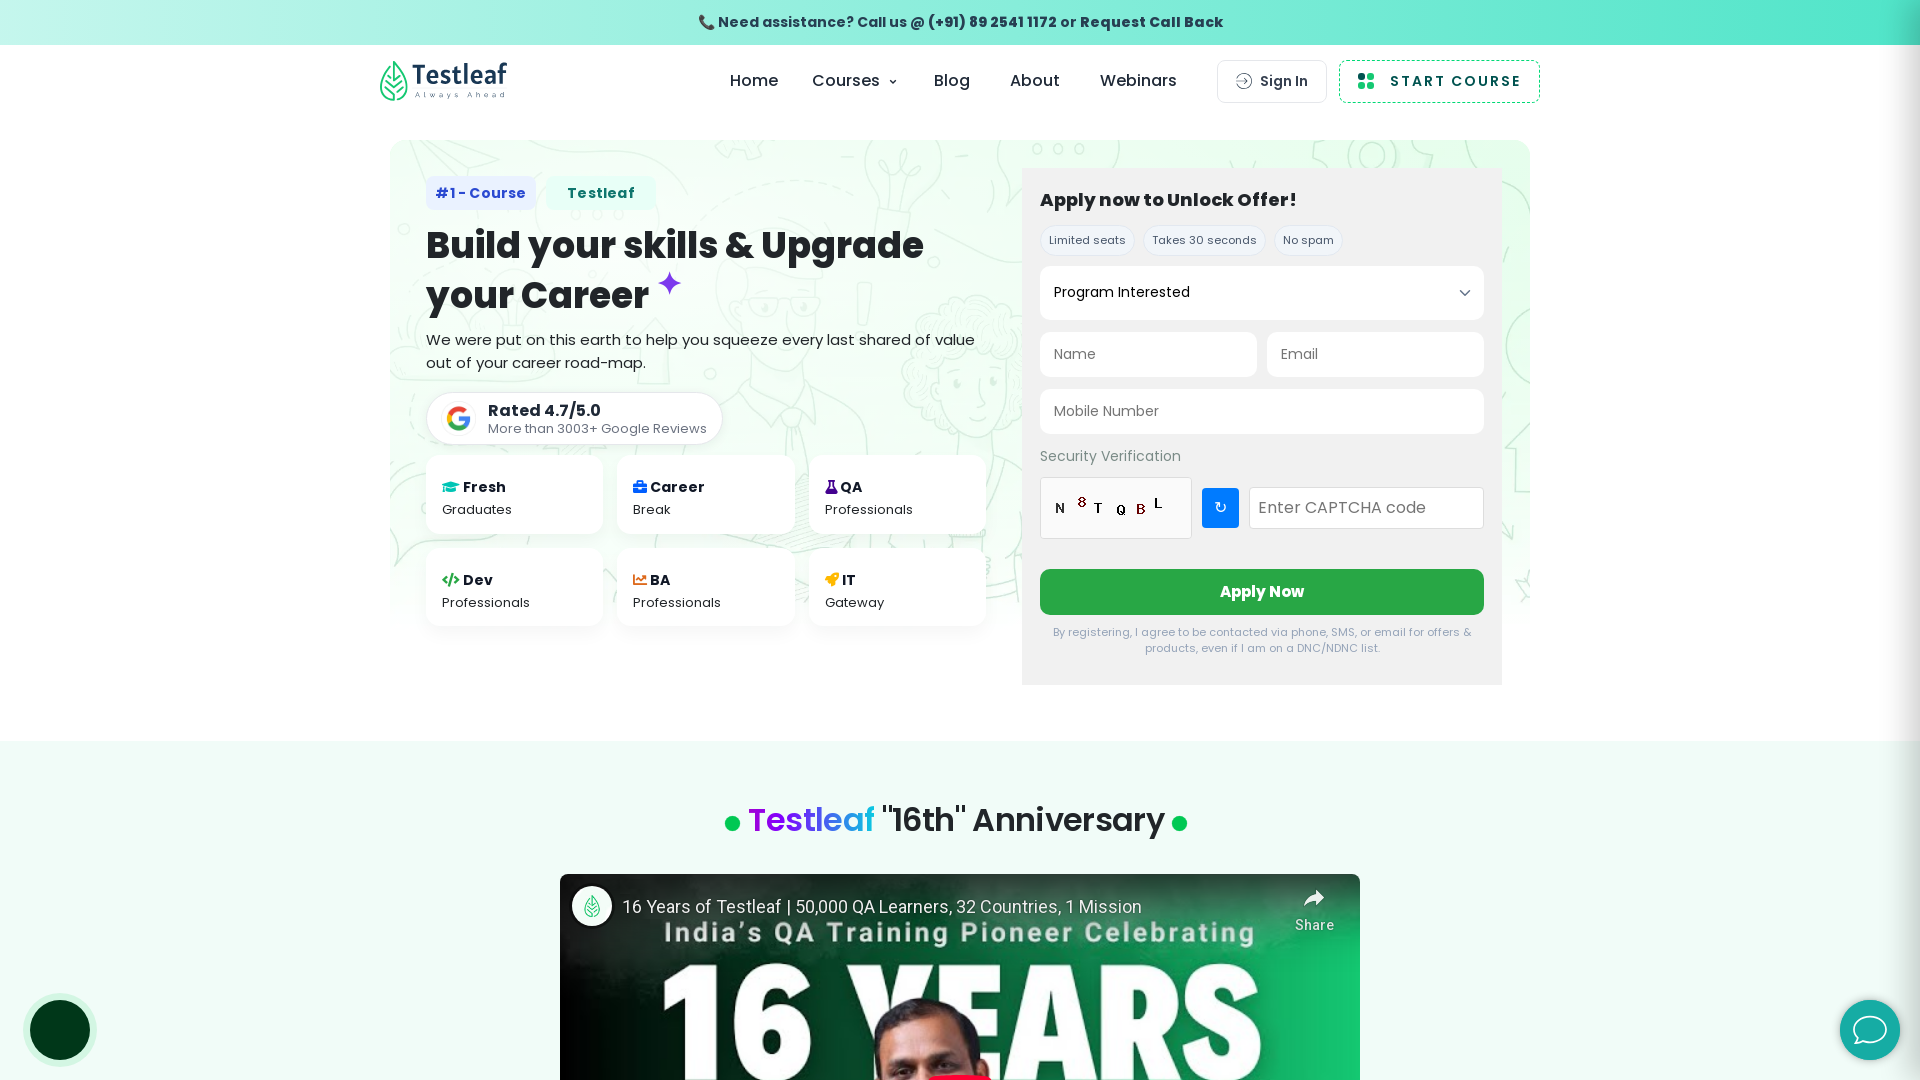

Printed performance metrics: {'metrics': []}
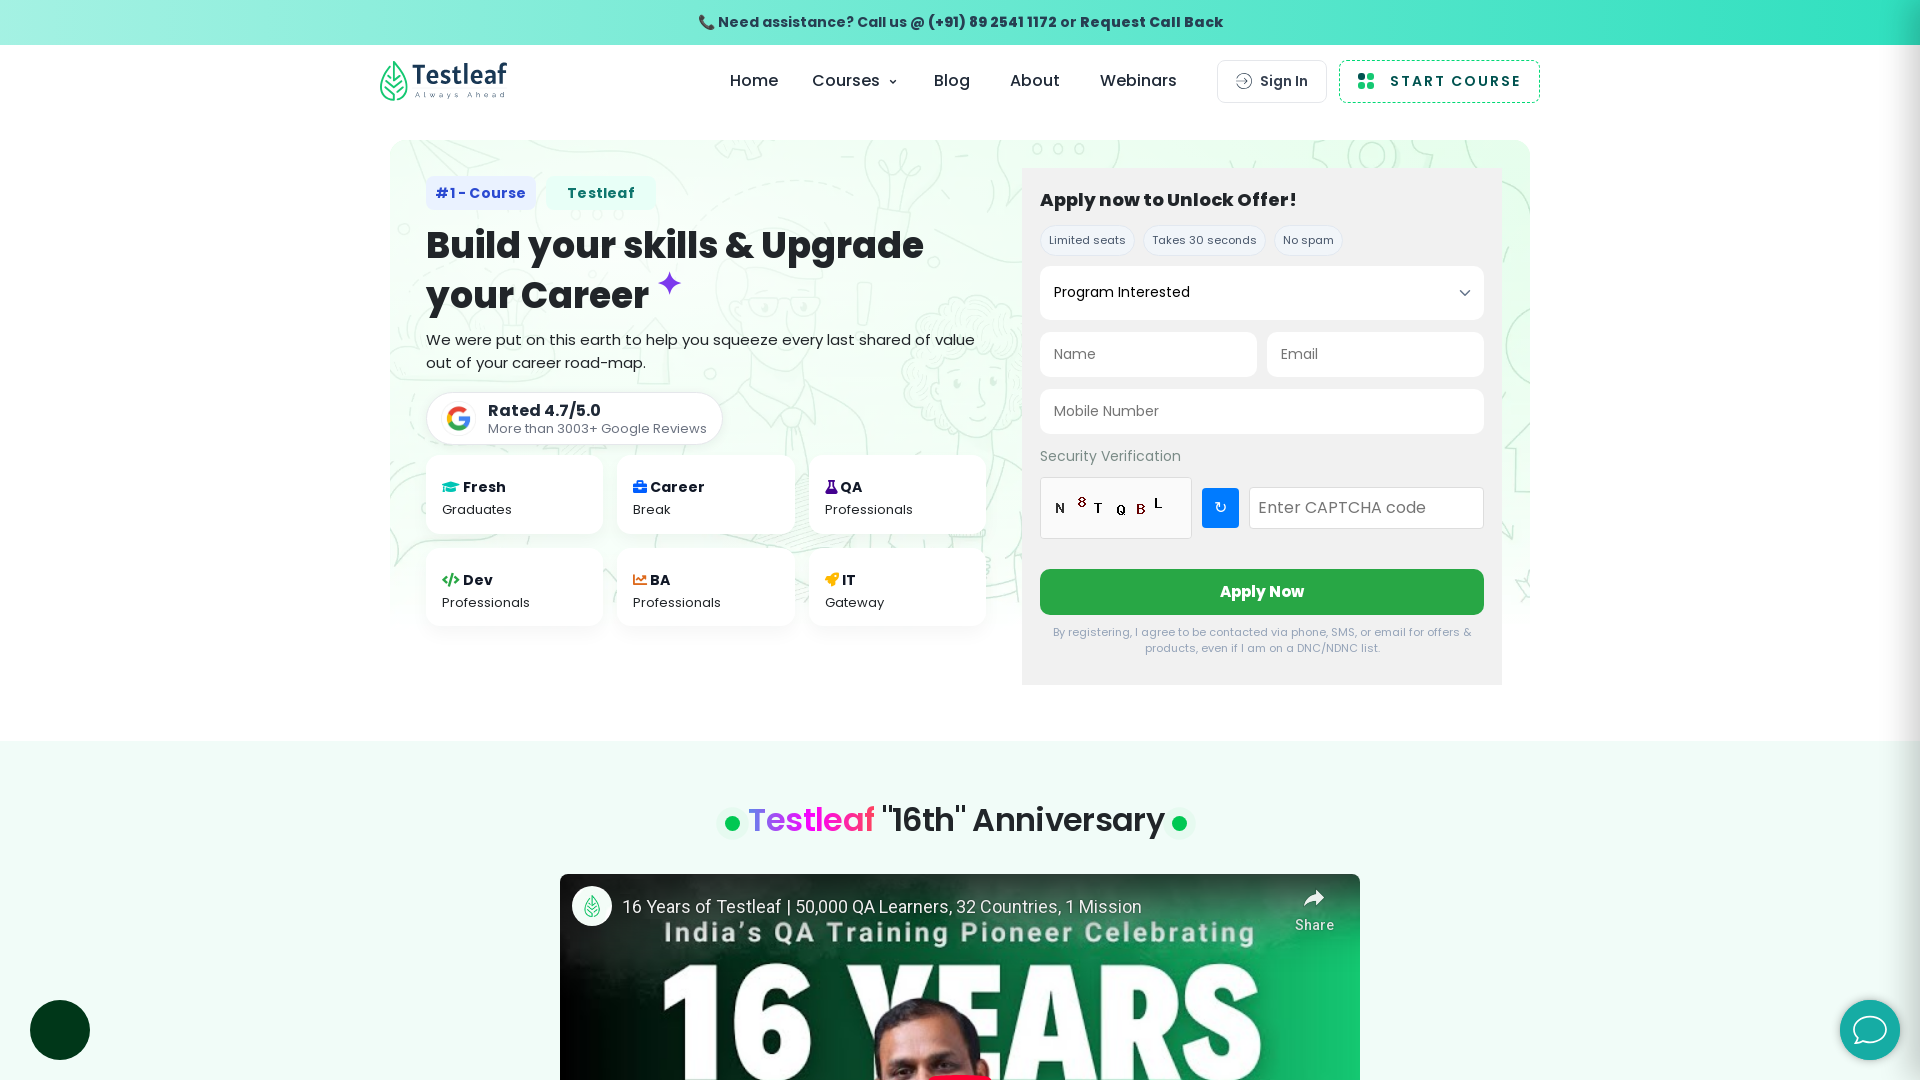

Set geolocation override to New York City coordinates (40.712776, -74.005974)
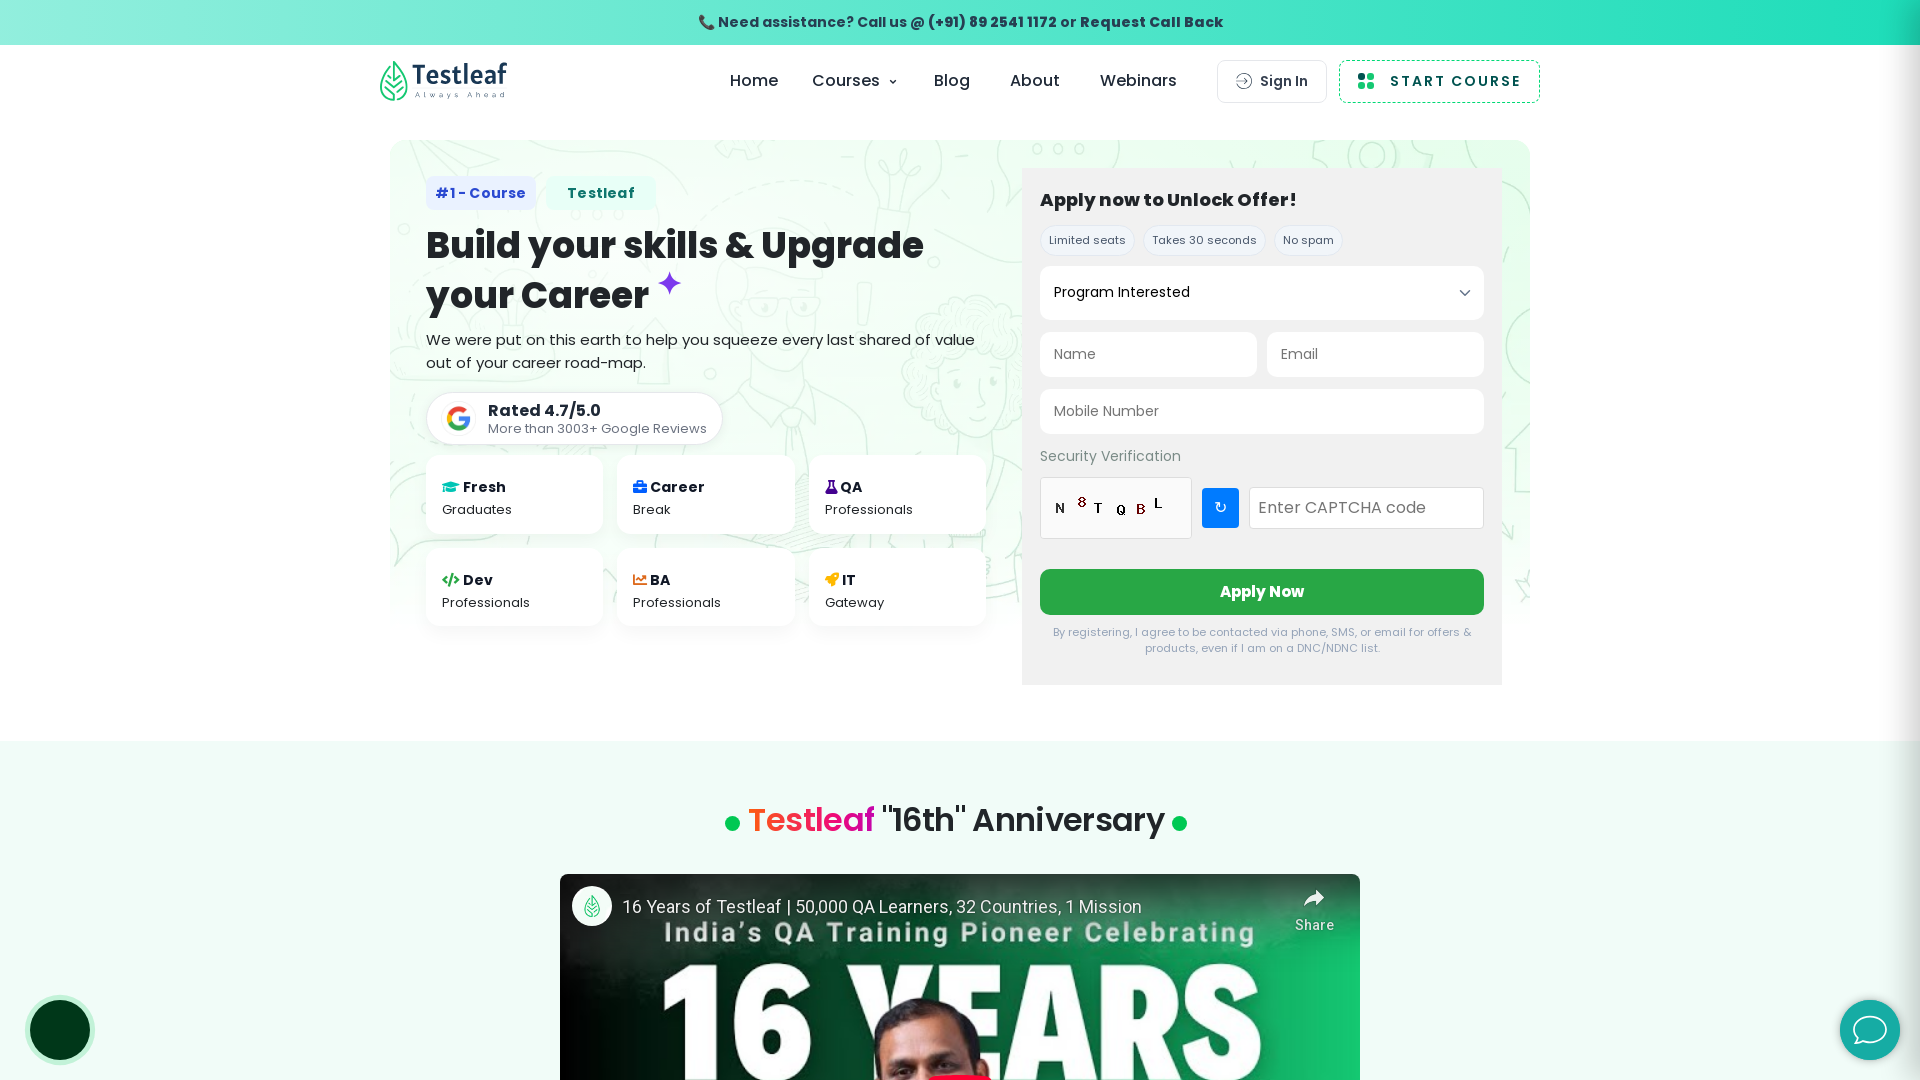

Granted geolocation permissions
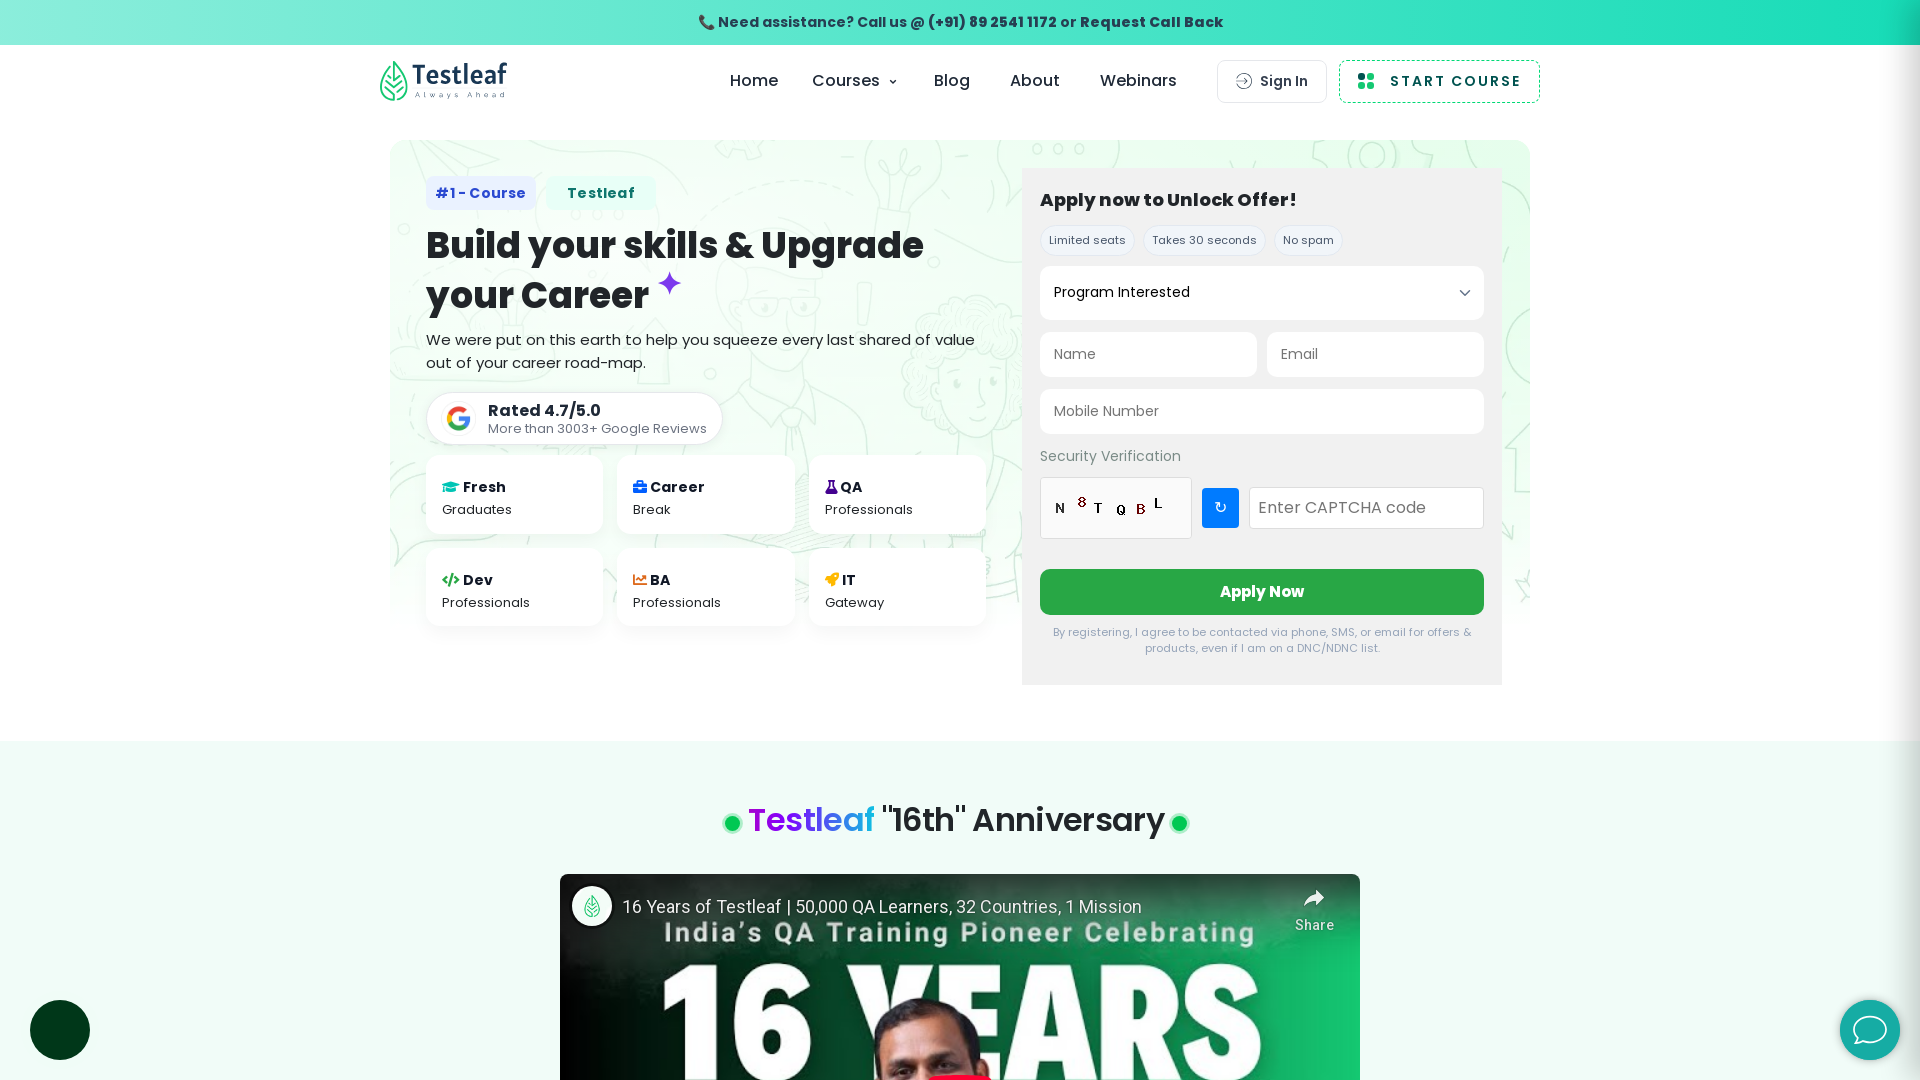

Waited 2 seconds for geolocation changes to take effect
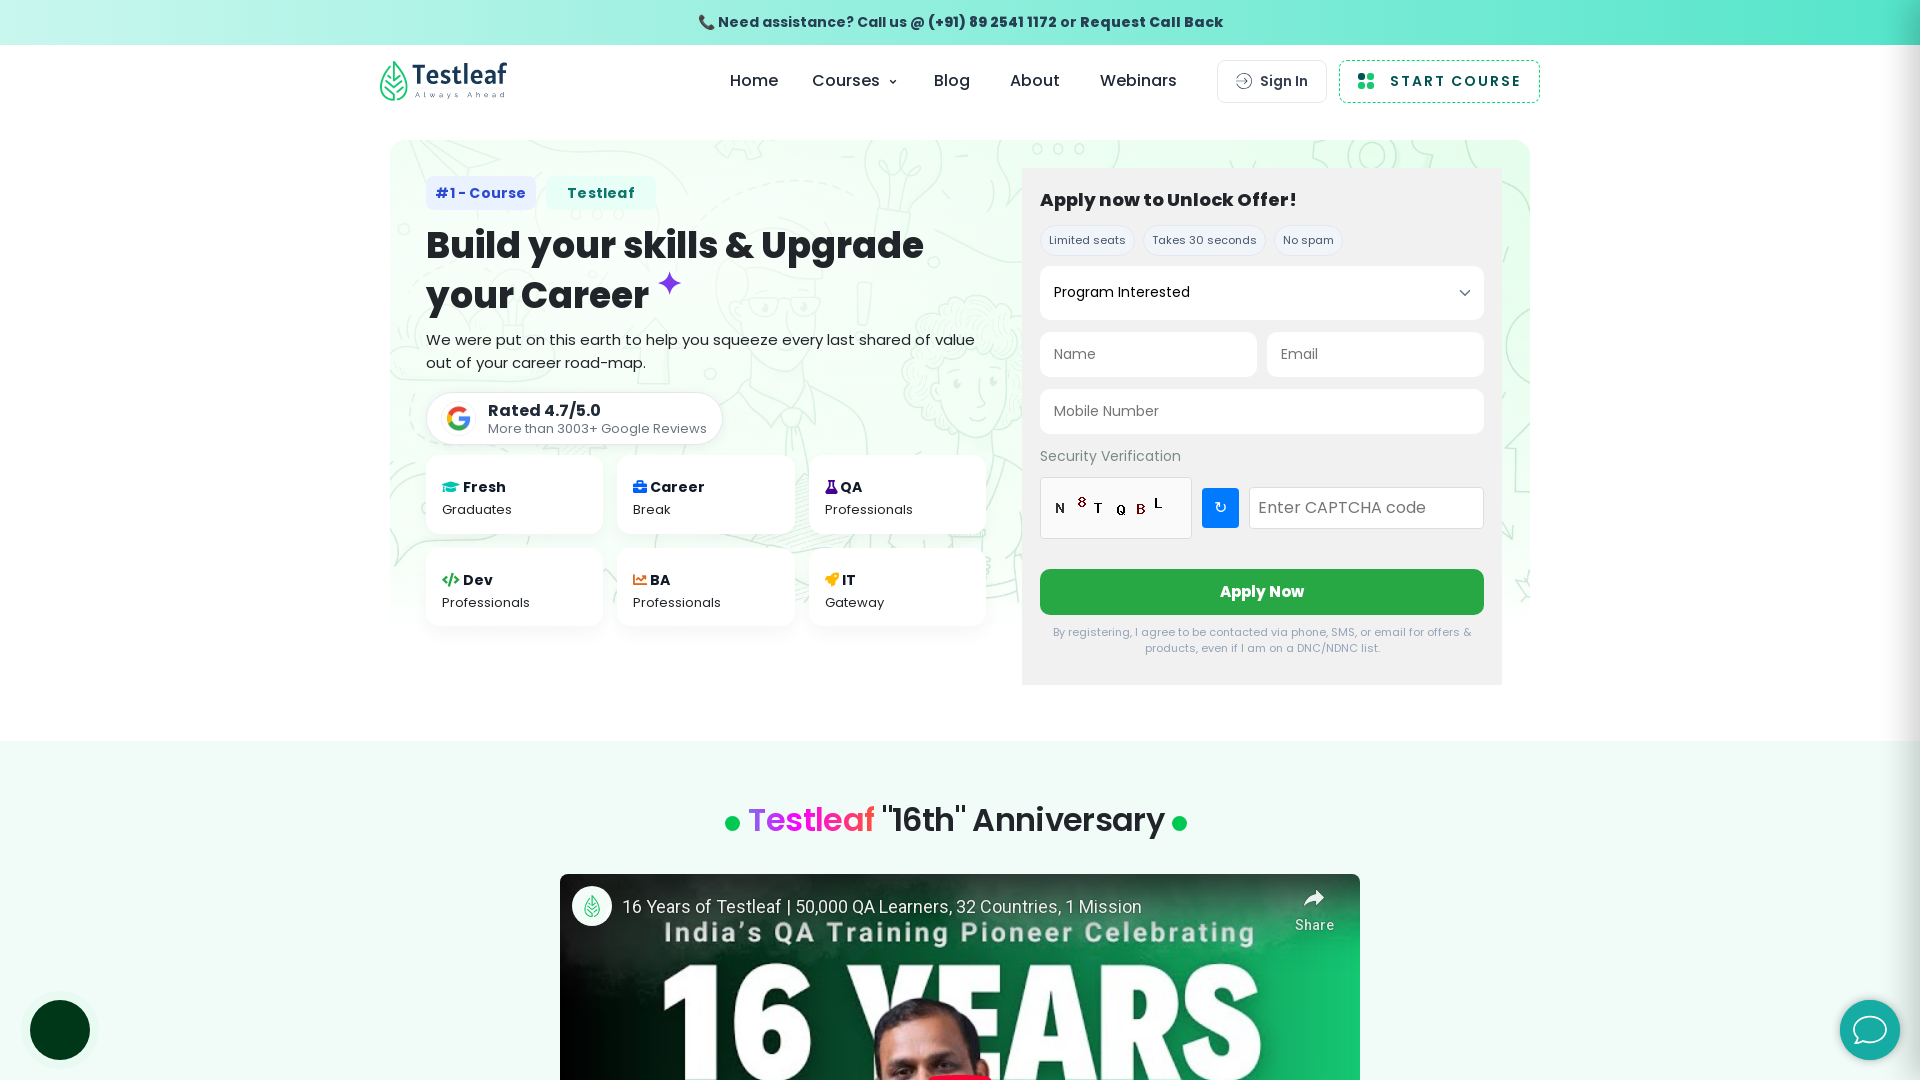

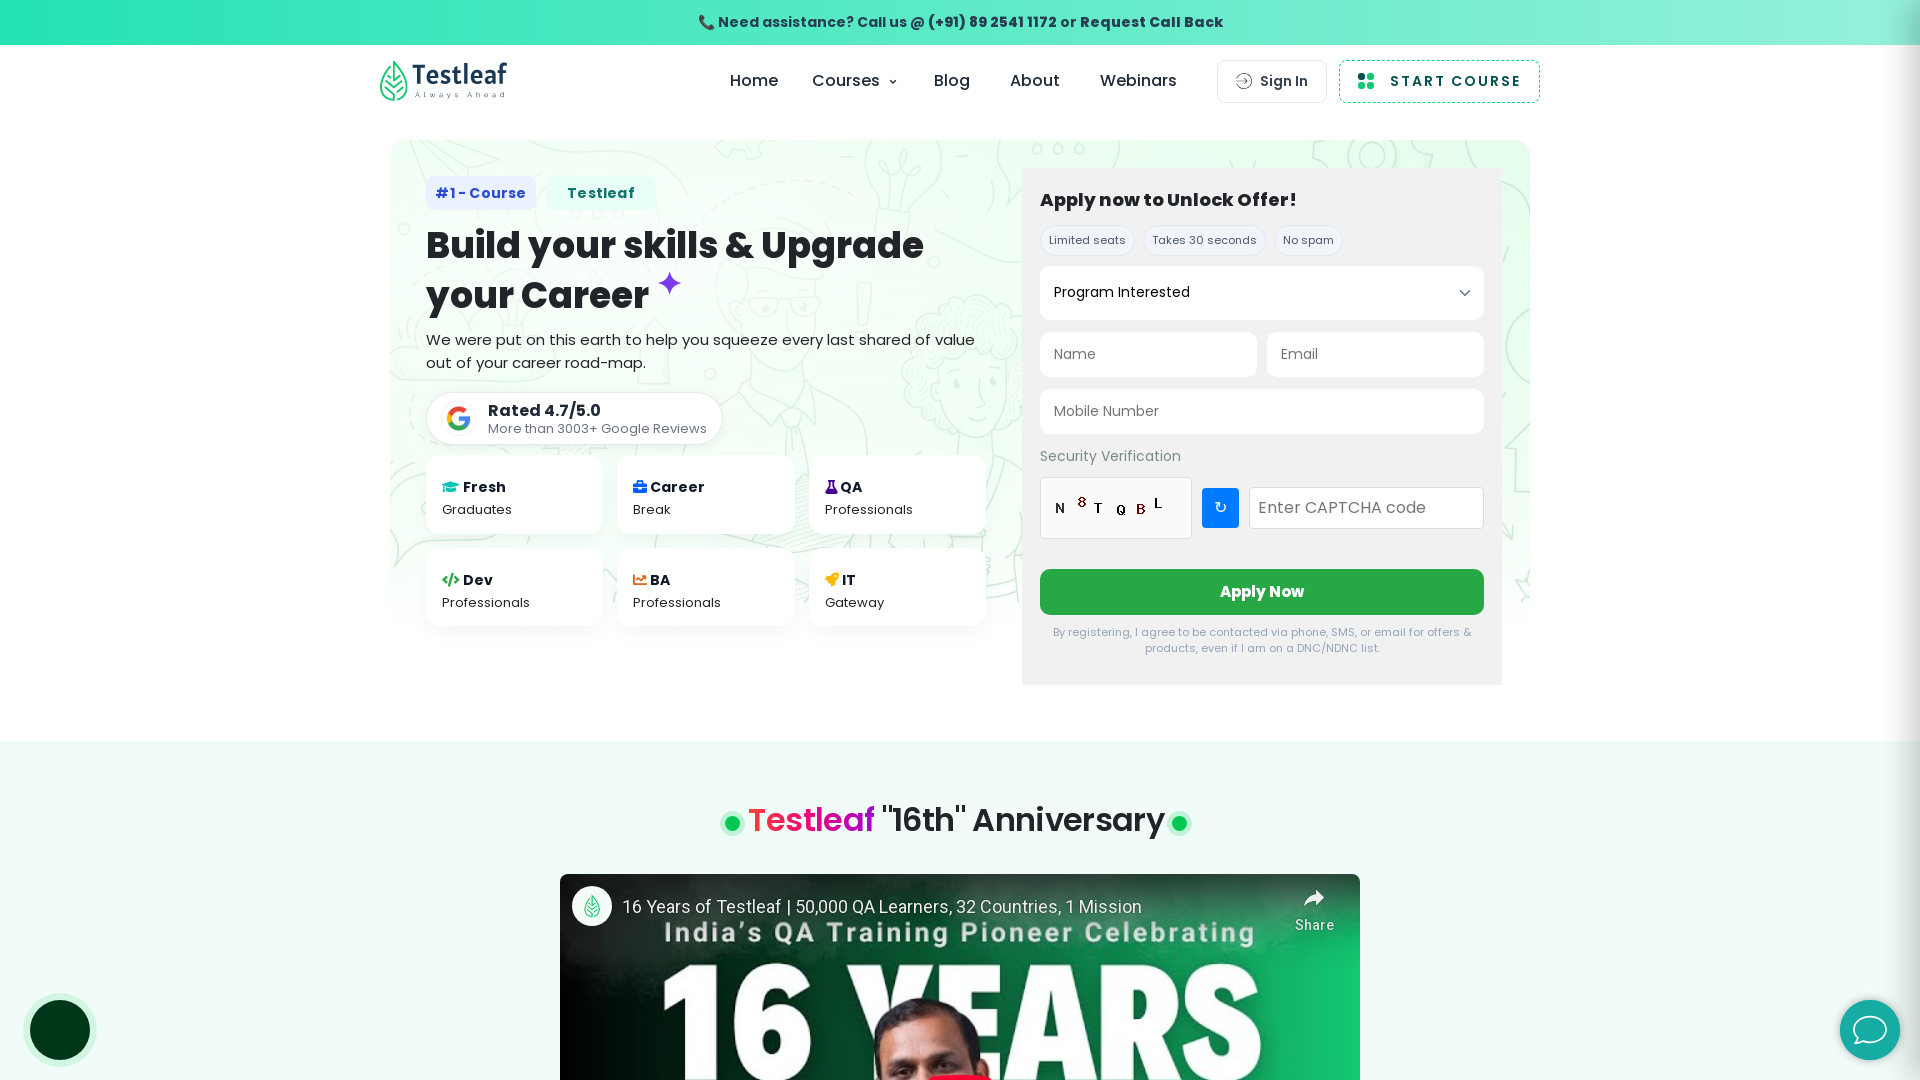